Tests browser window handling by opening new tabs and windows, switching between them, and verifying content

Starting URL: https://demoqa.com/browser-windows

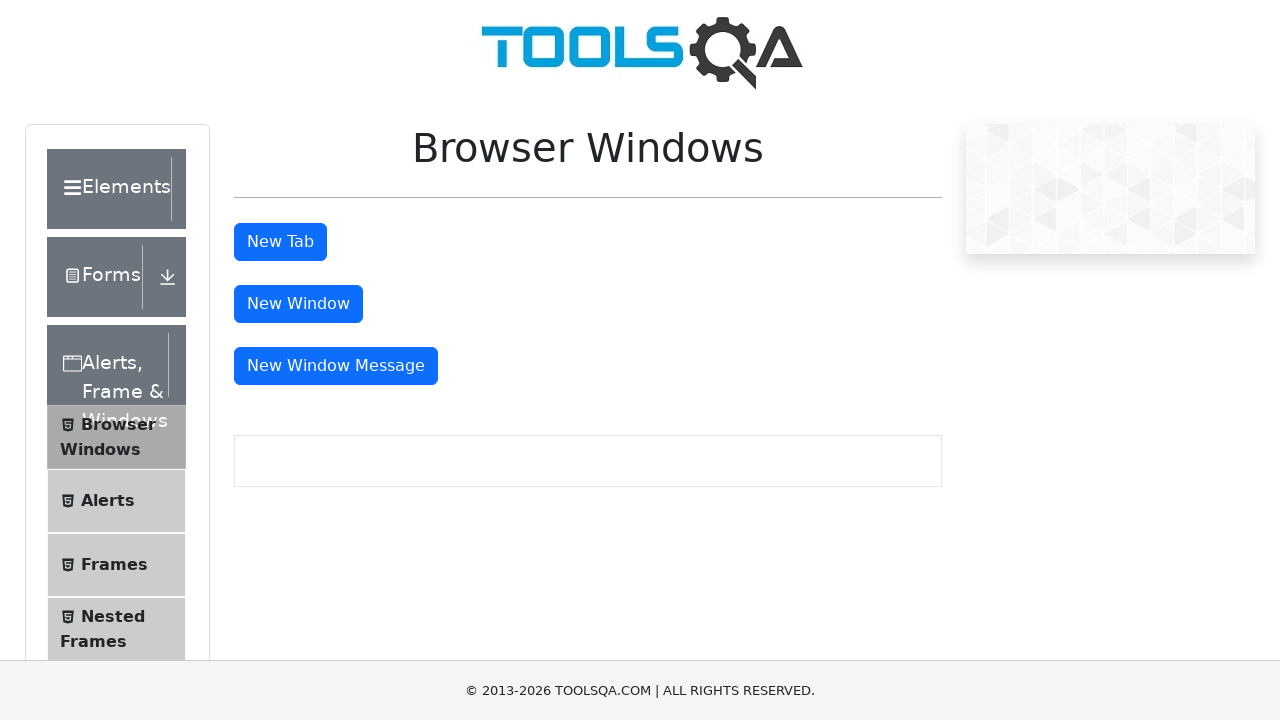

Clicked new tab button at (280, 242) on #tabButton
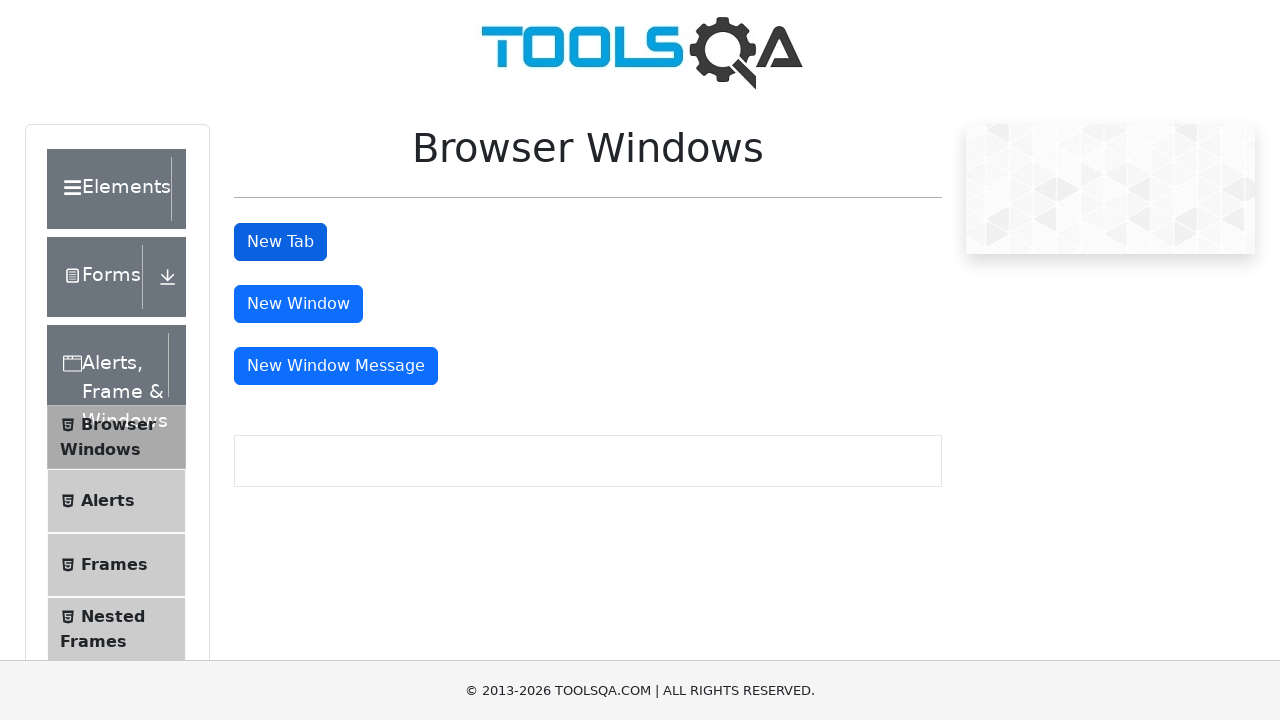

New tab opened and captured at (280, 242) on #tabButton
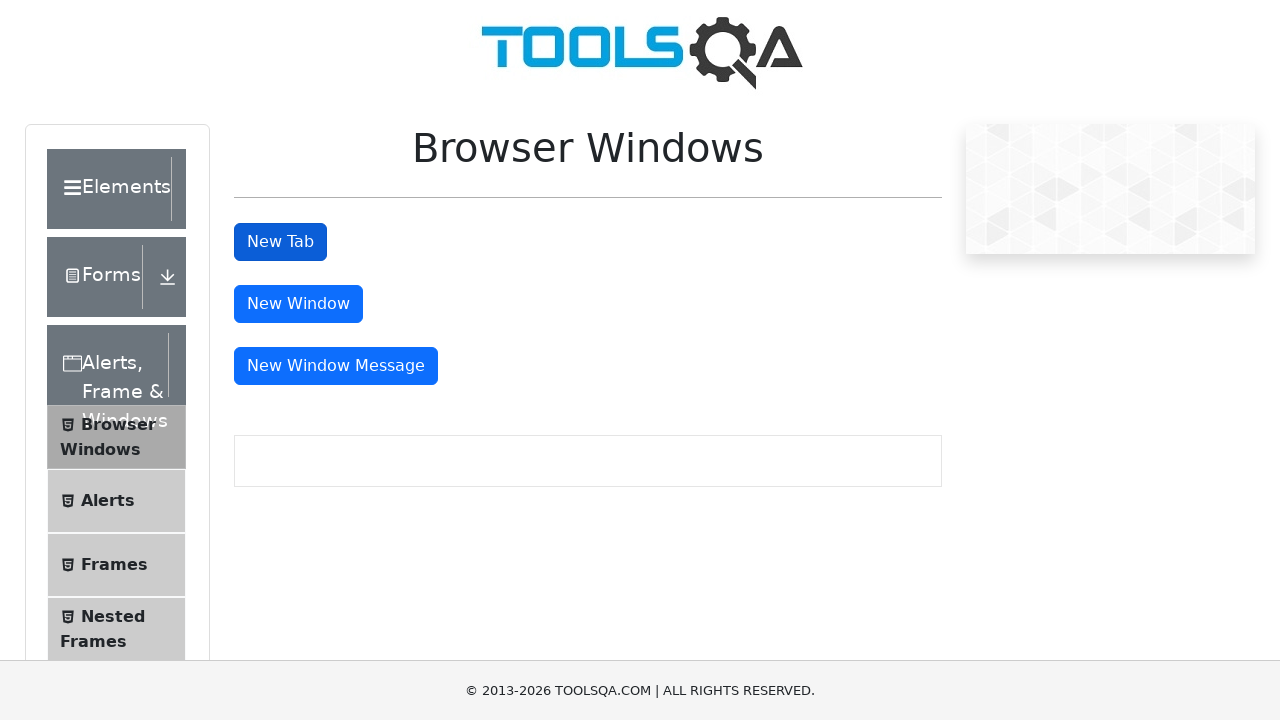

New page object assigned
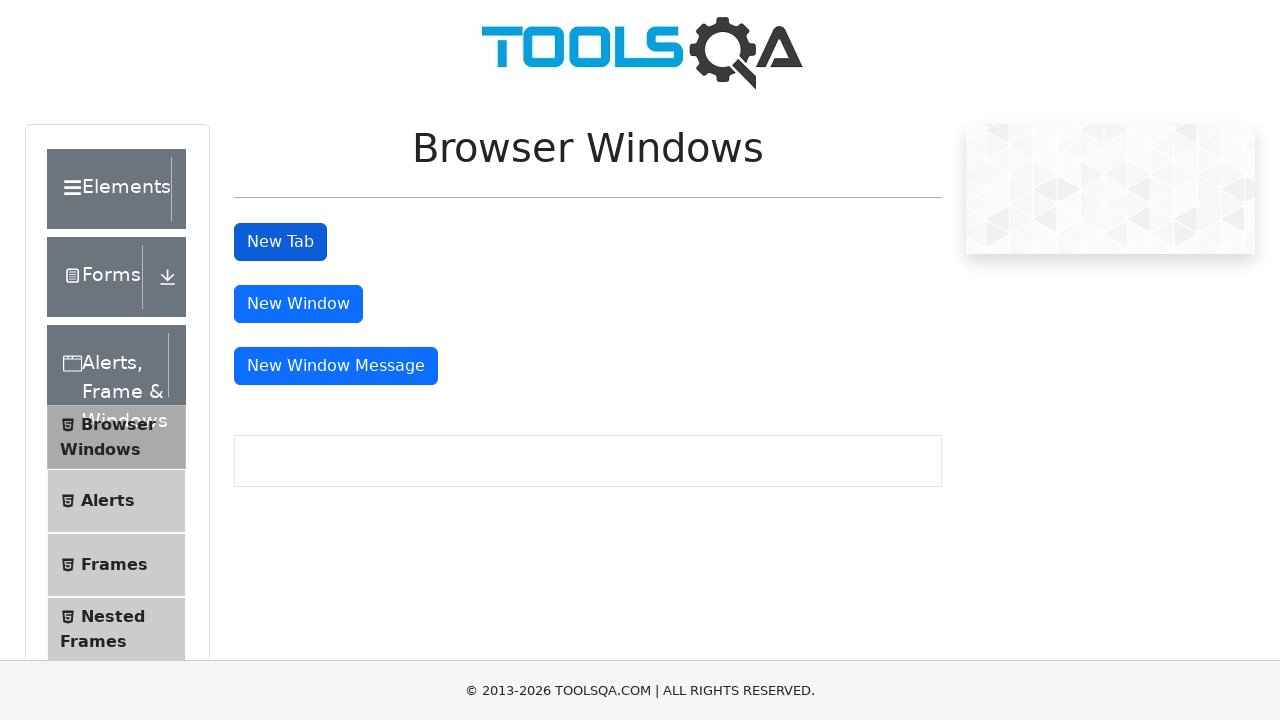

Retrieved heading text from new tab: 'This is a sample page'
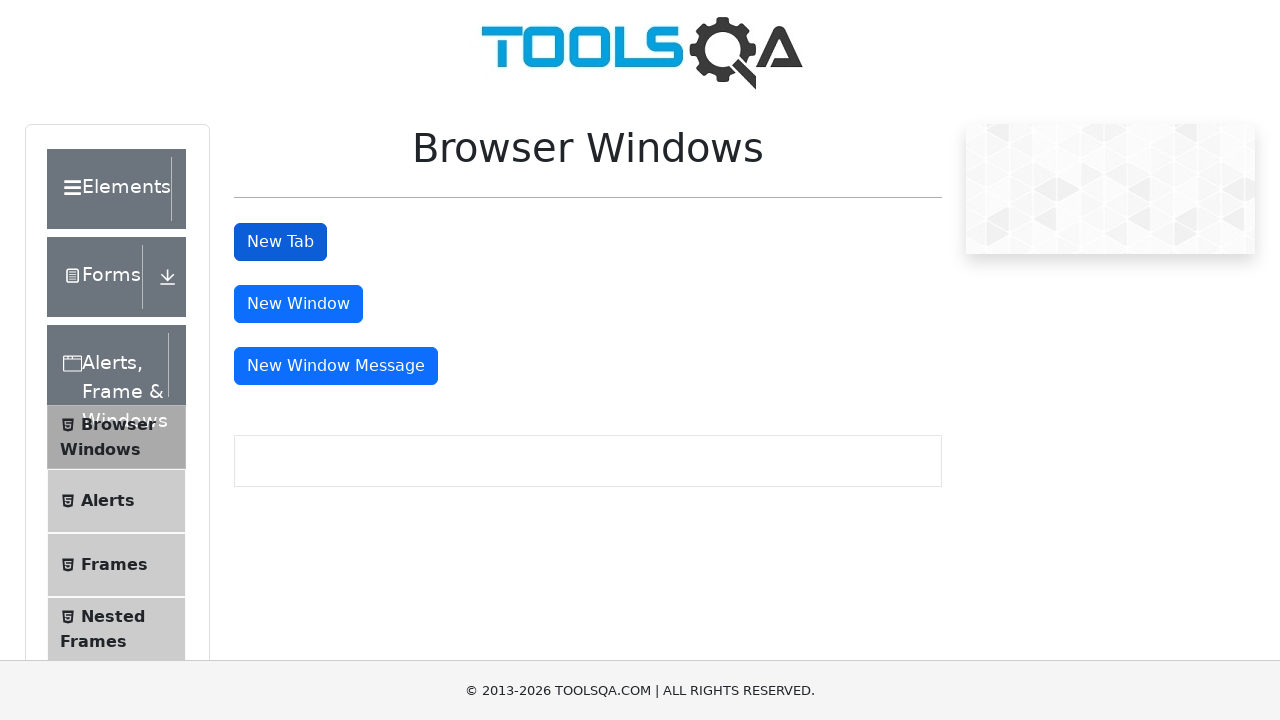

Assertion passed: heading text matches expected value
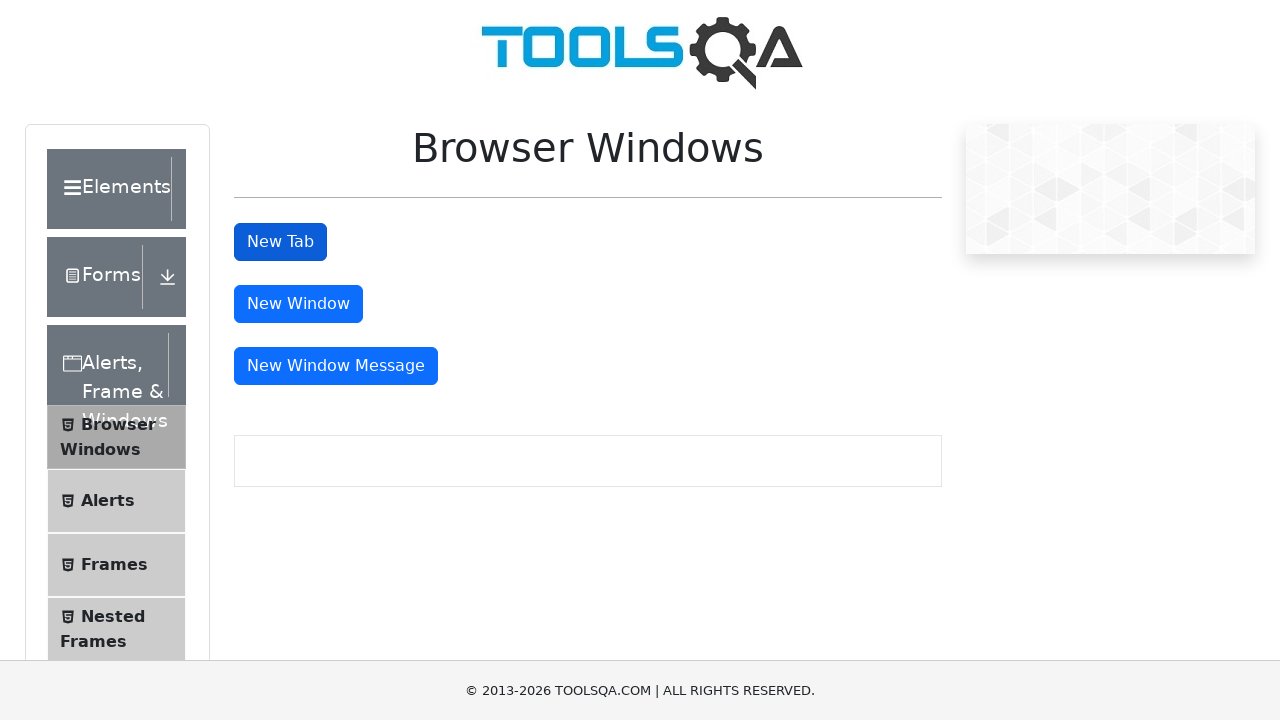

Closed new tab
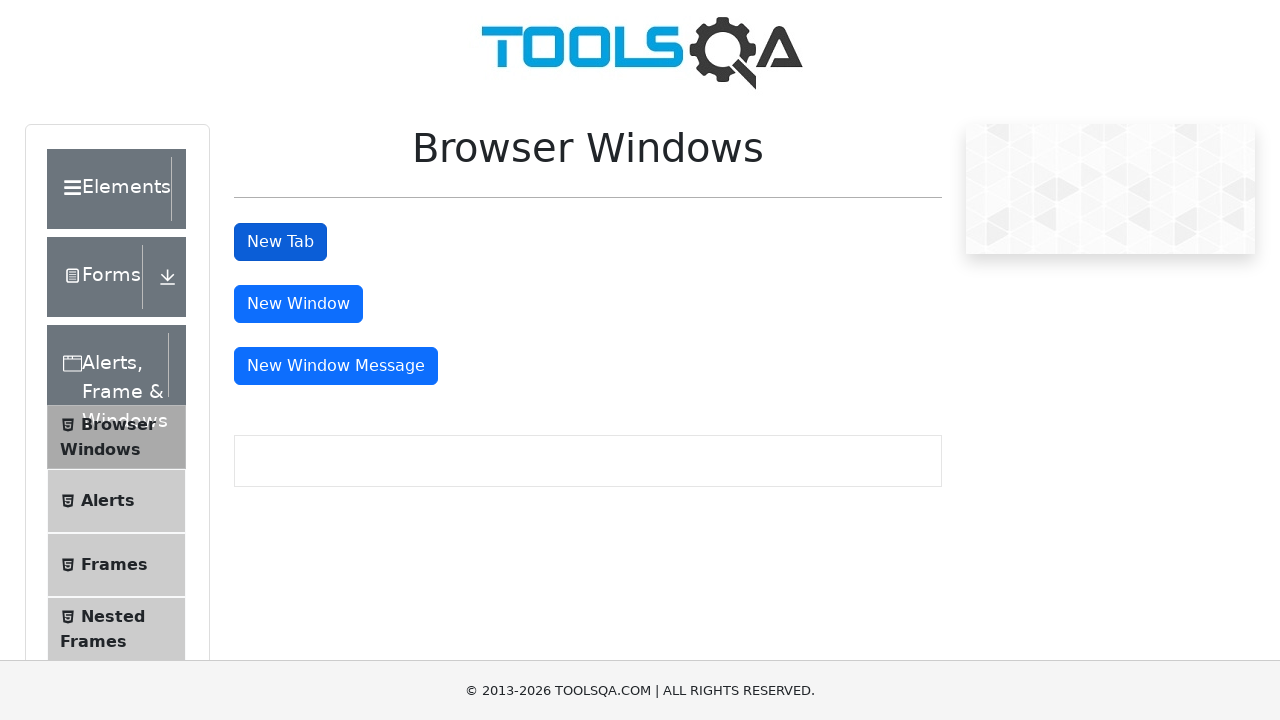

Clicked new window button at (298, 304) on #windowButton
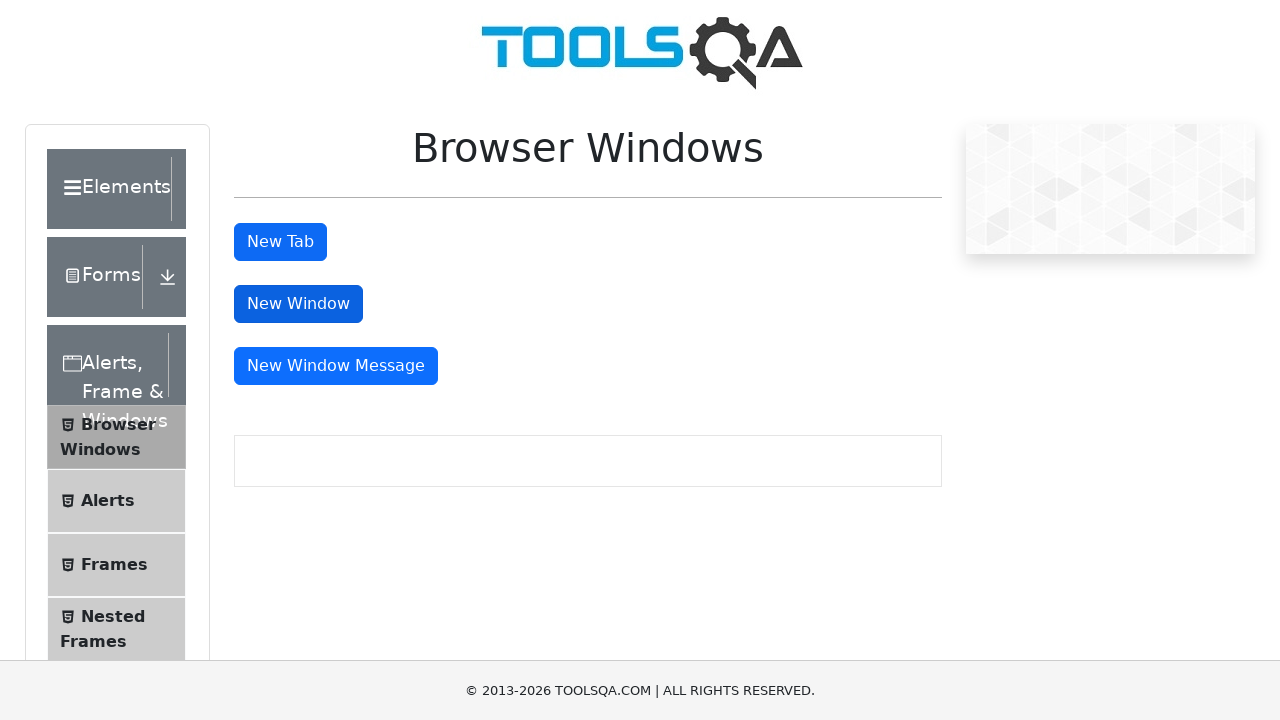

Clicked new window message button at (336, 366) on #messageWindowButton
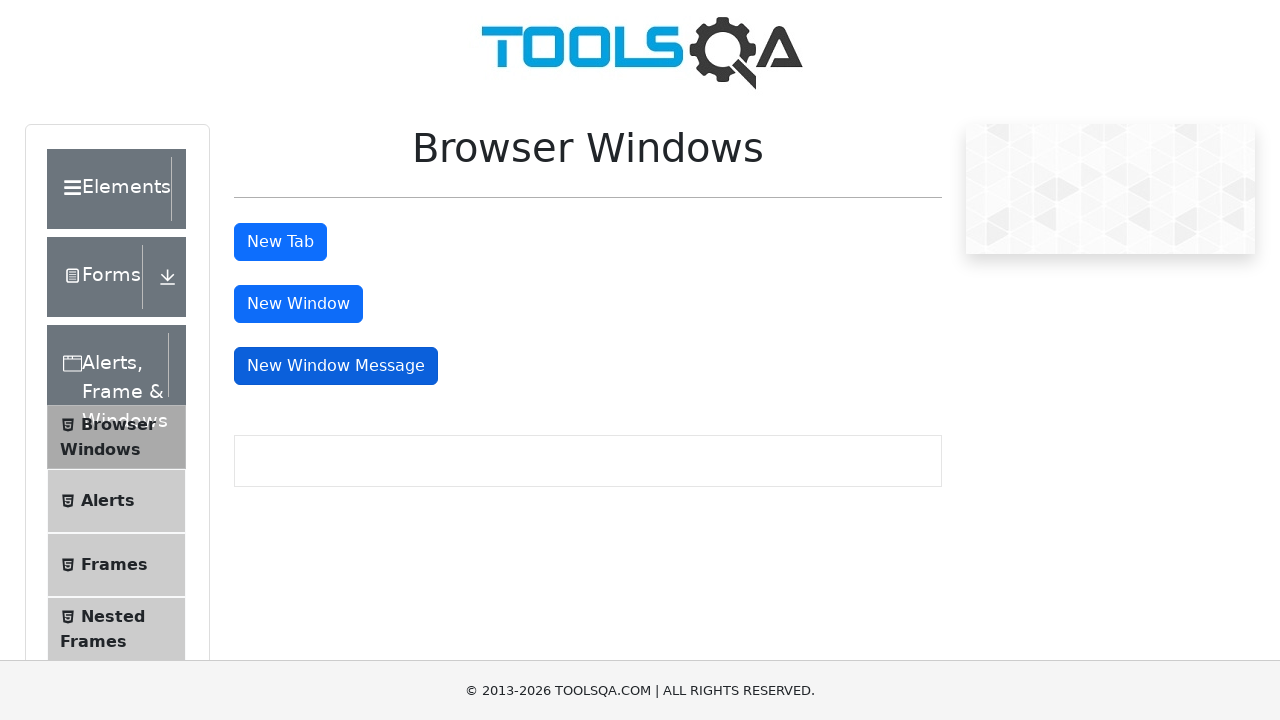

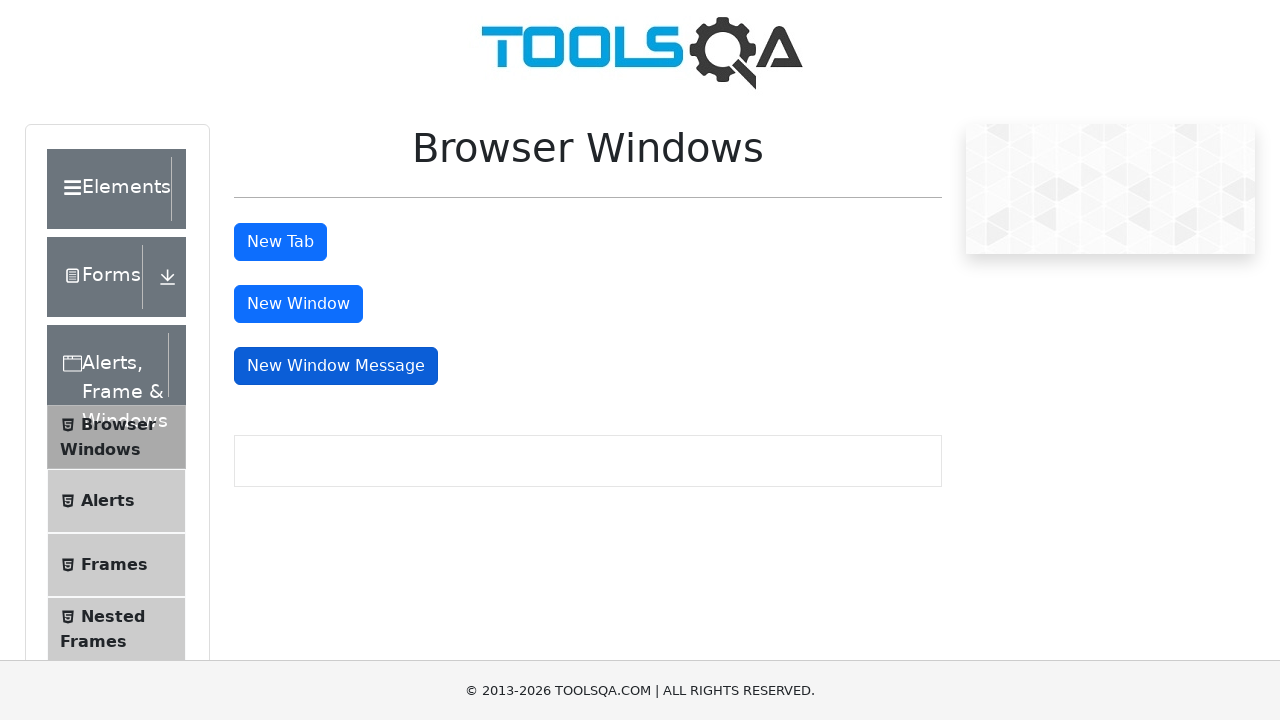